Tests dynamic content loading by clicking a start button and verifying that "Hello World!" text appears after loading

Starting URL: https://the-internet.herokuapp.com/dynamic_loading/2

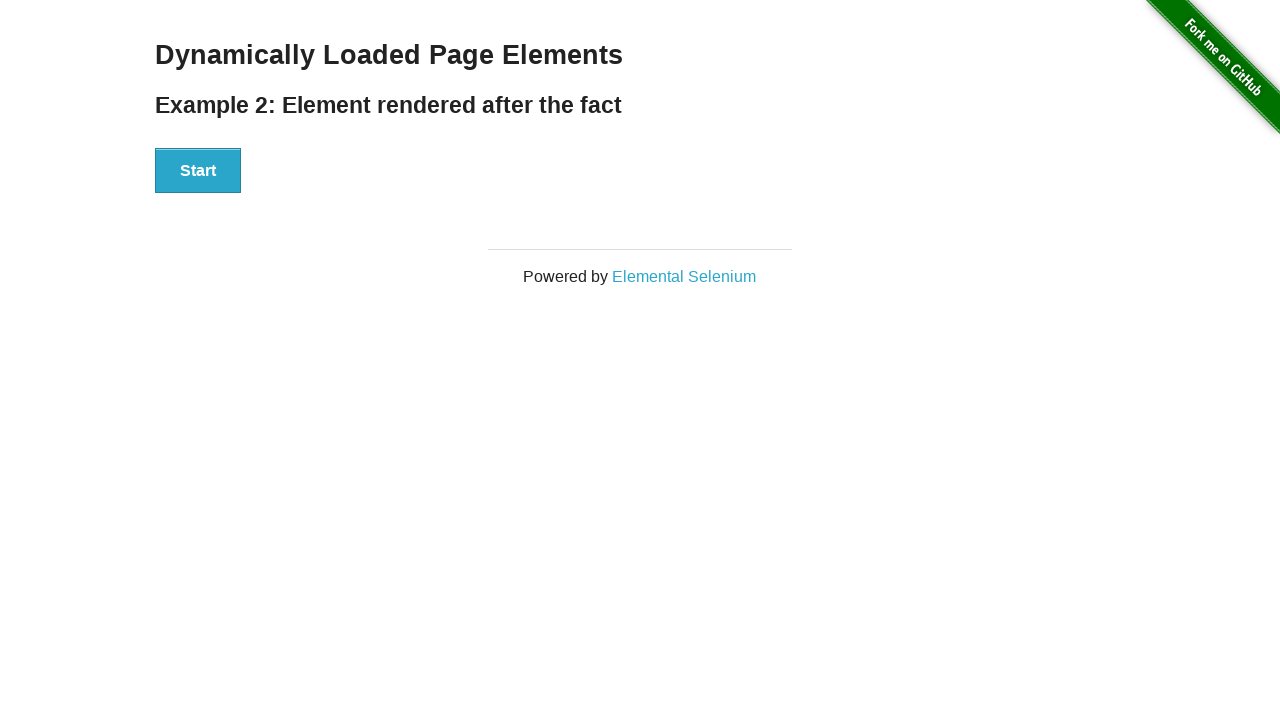

Clicked the Start button to trigger dynamic content loading at (198, 171) on xpath=//div[@id='start']/button
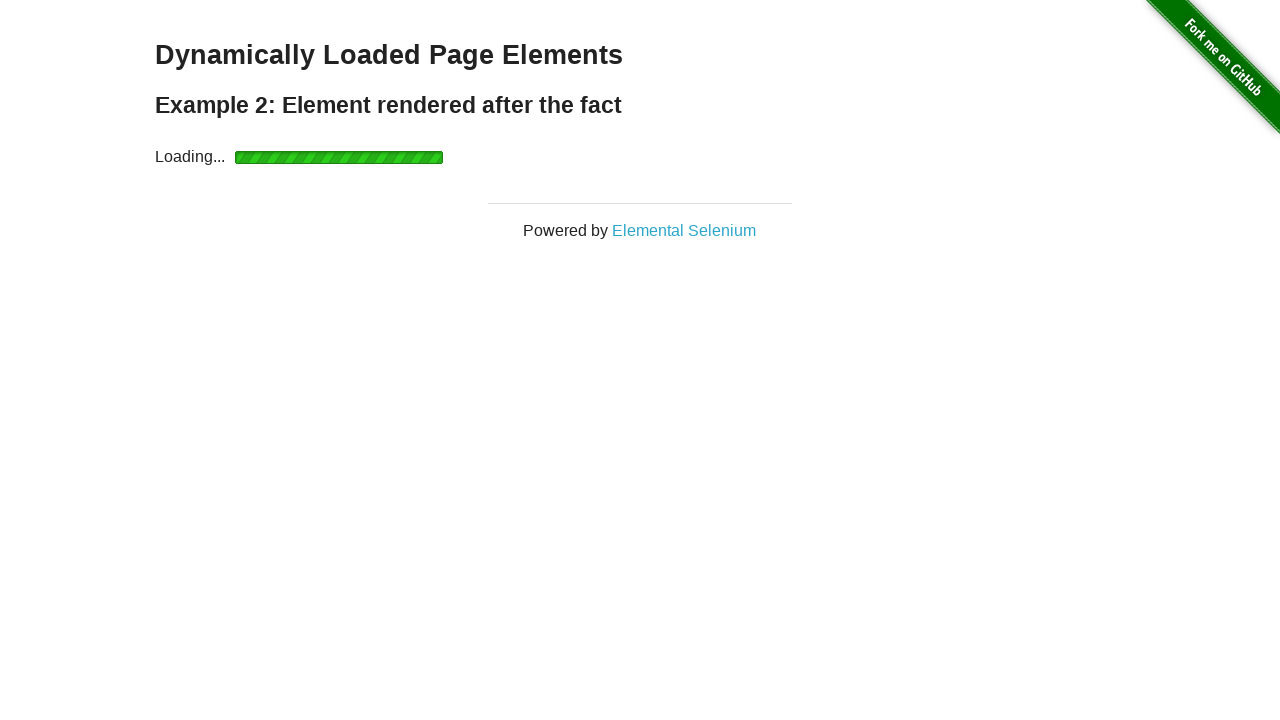

Waited for dynamically loaded content to appear
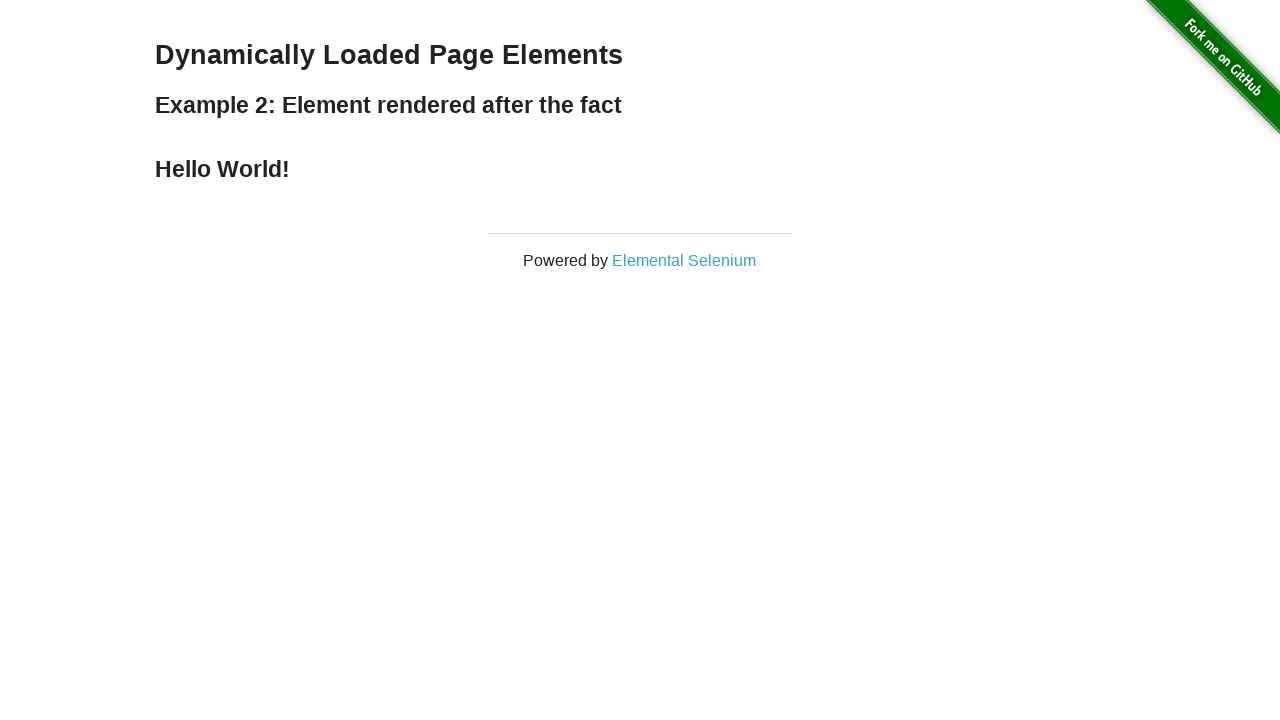

Located the finish element
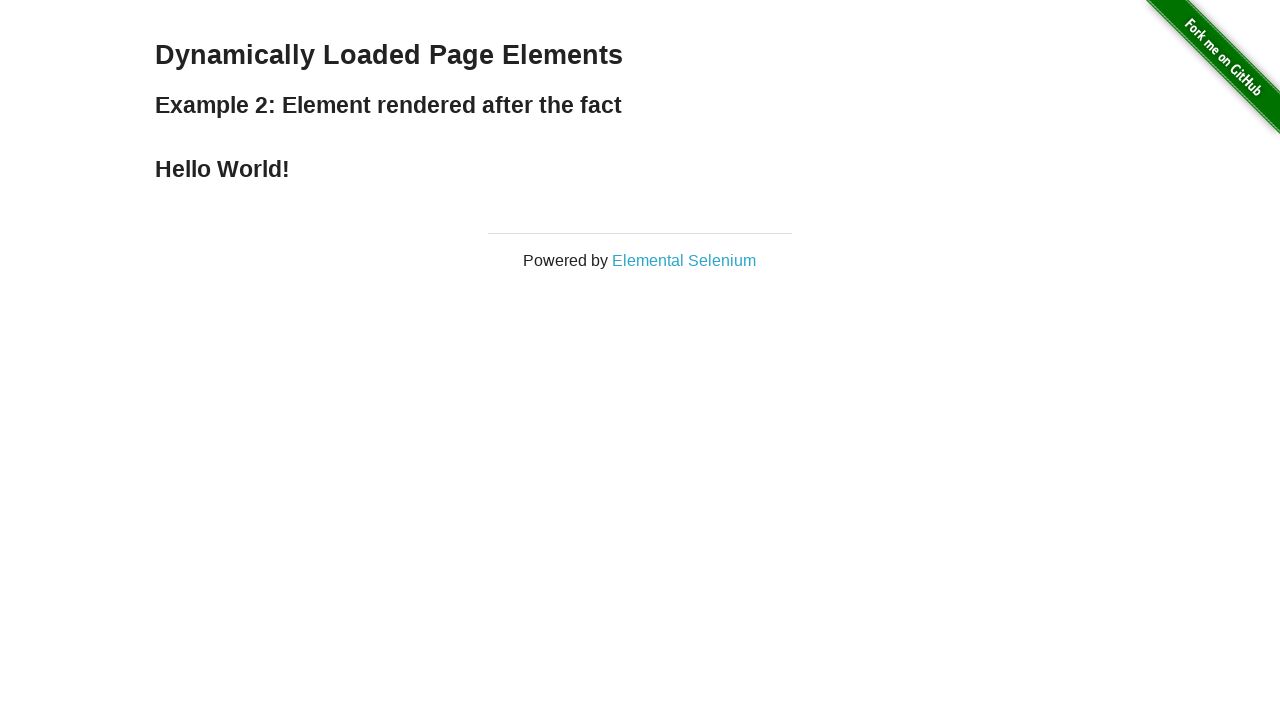

Verified that 'Hello World!' text appears after loading
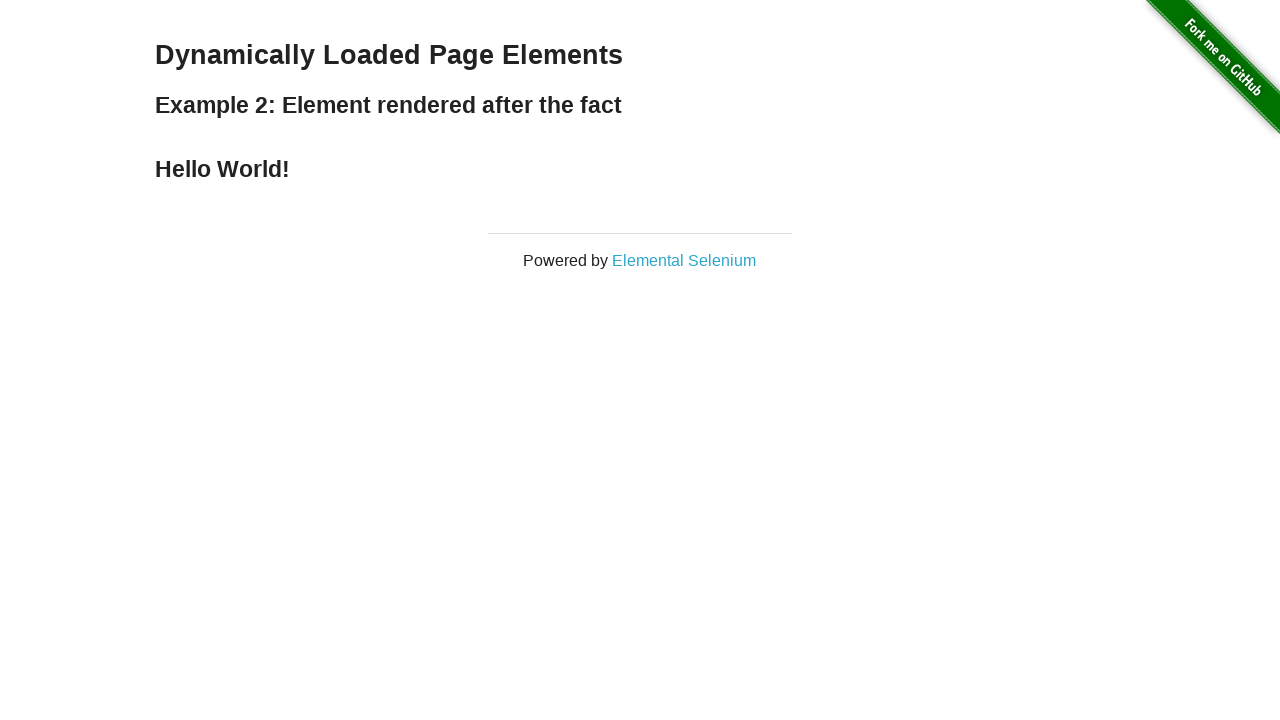

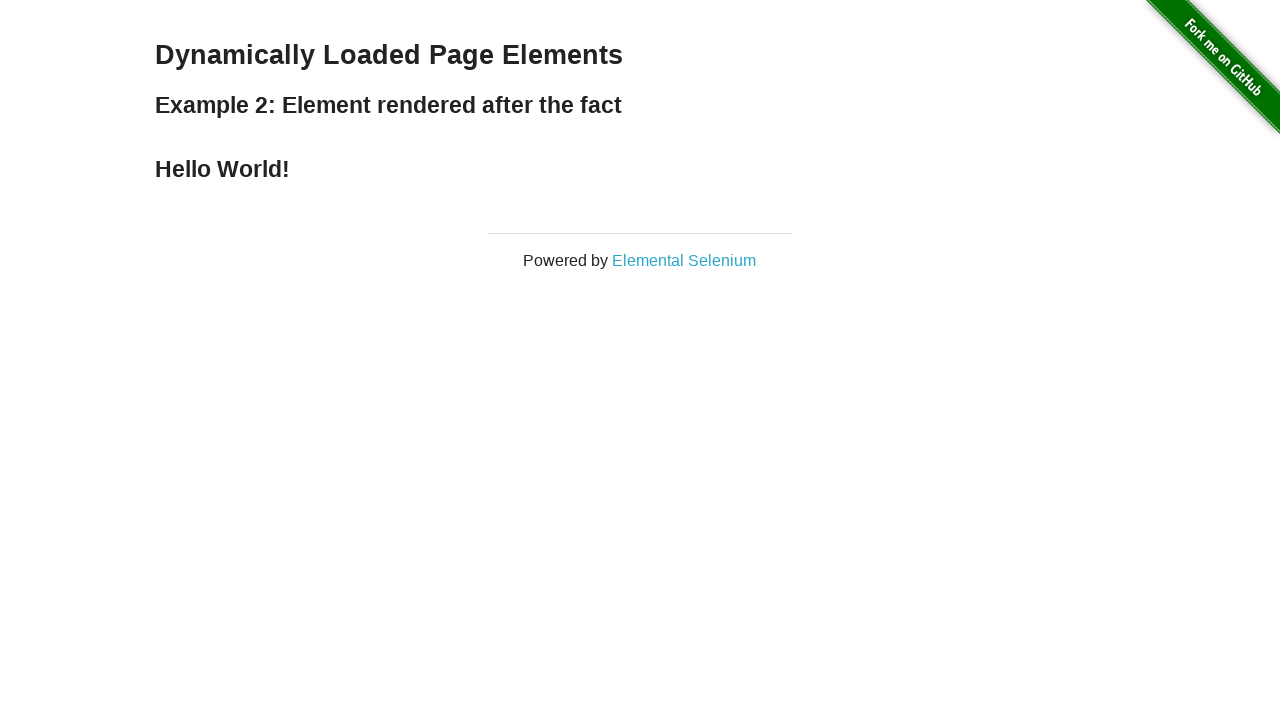